Tests a calculator web application by entering two numbers (1 and 2) in the input fields and clicking the calculate button to perform addition.

Starting URL: http://juliemr.github.io/protractor-demo/

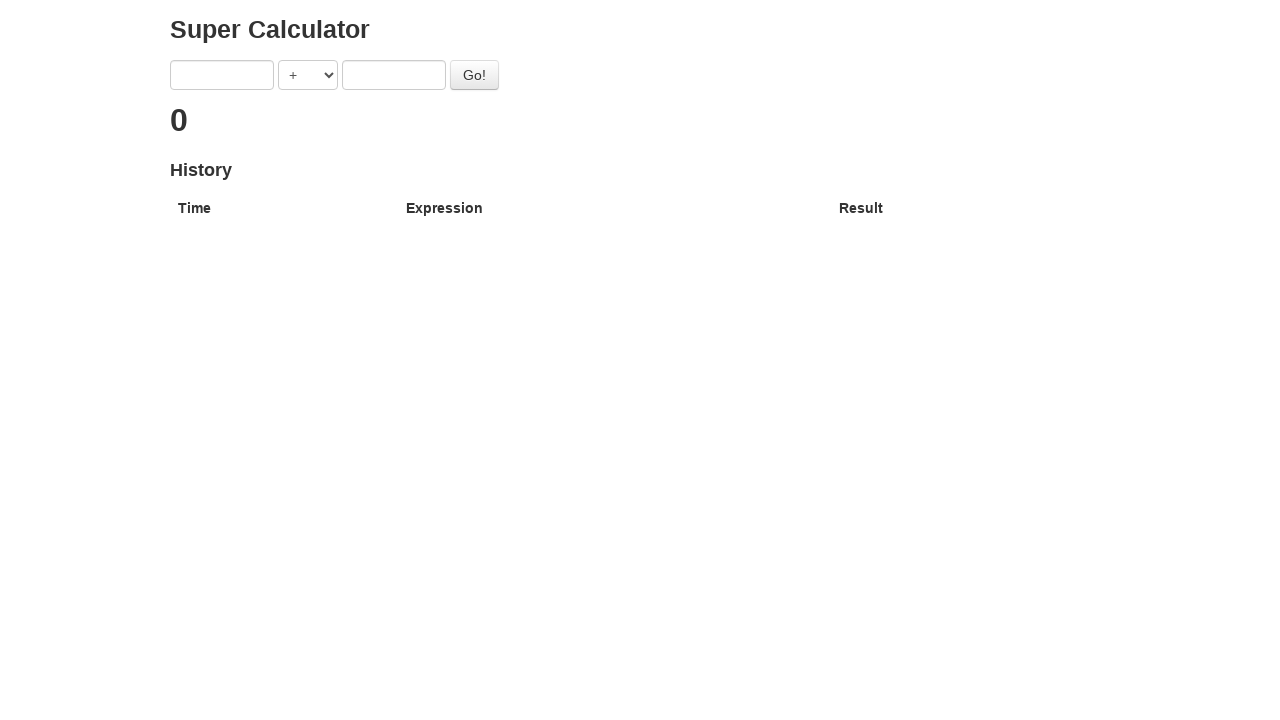

Verified page title contains 'Super Calculator'
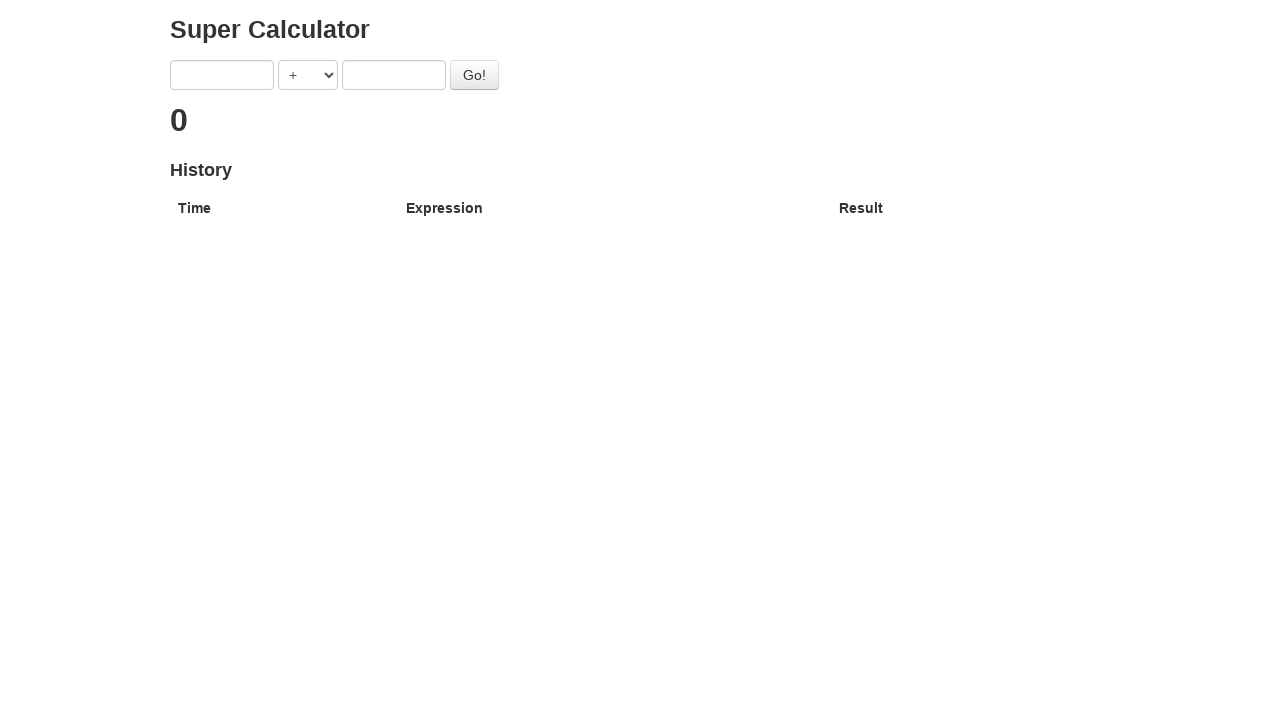

Entered '1' in the first input field on [ng-model='first']
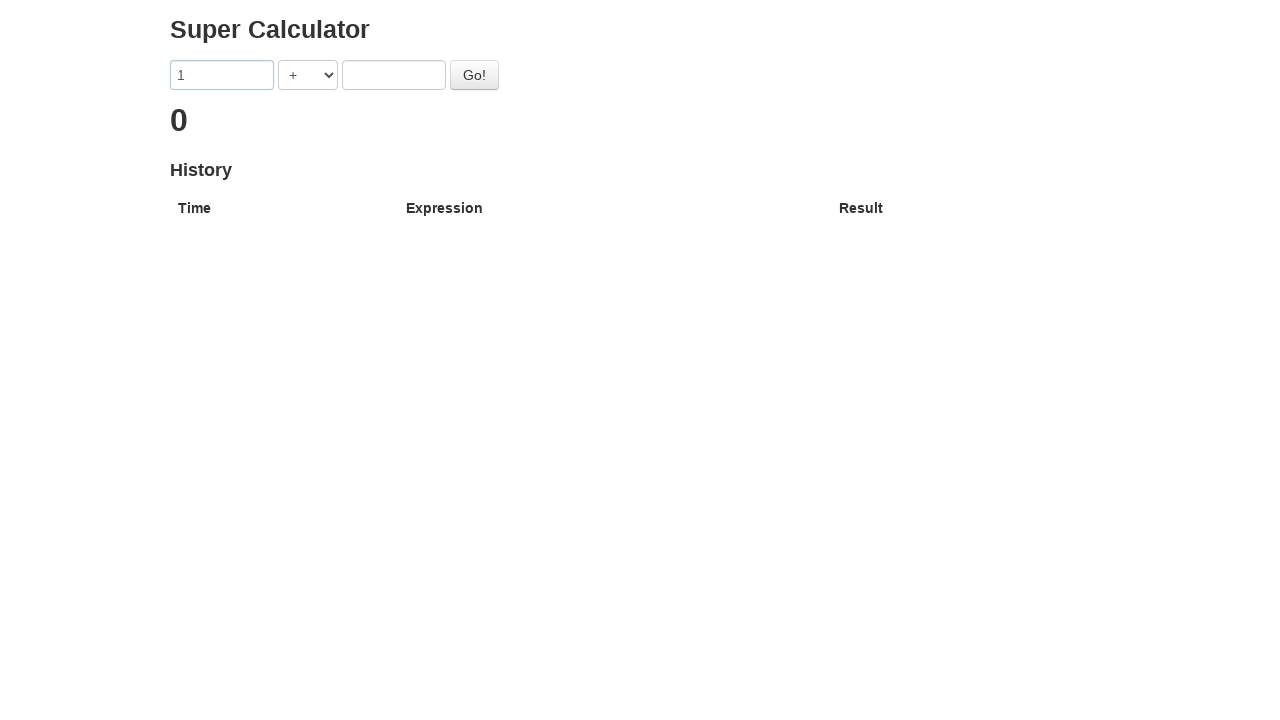

Entered '2' in the second input field on [ng-model='second']
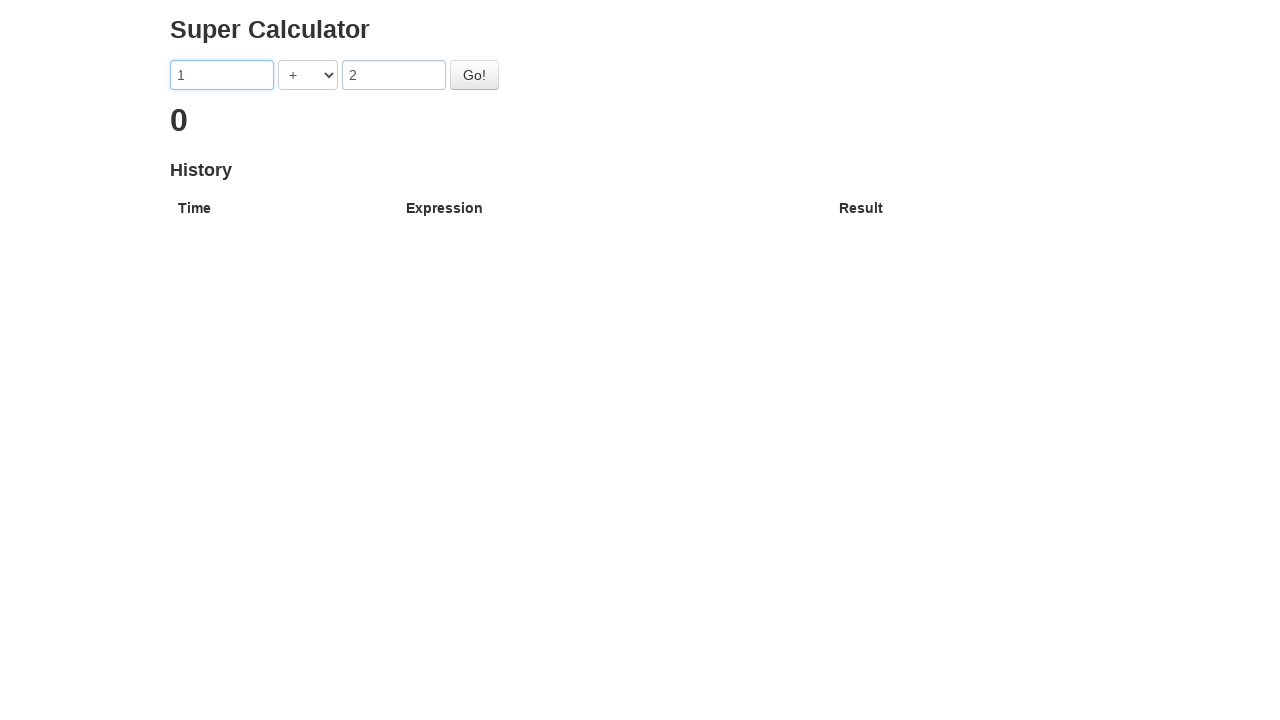

Clicked the Go button to perform addition calculation at (474, 75) on #gobutton
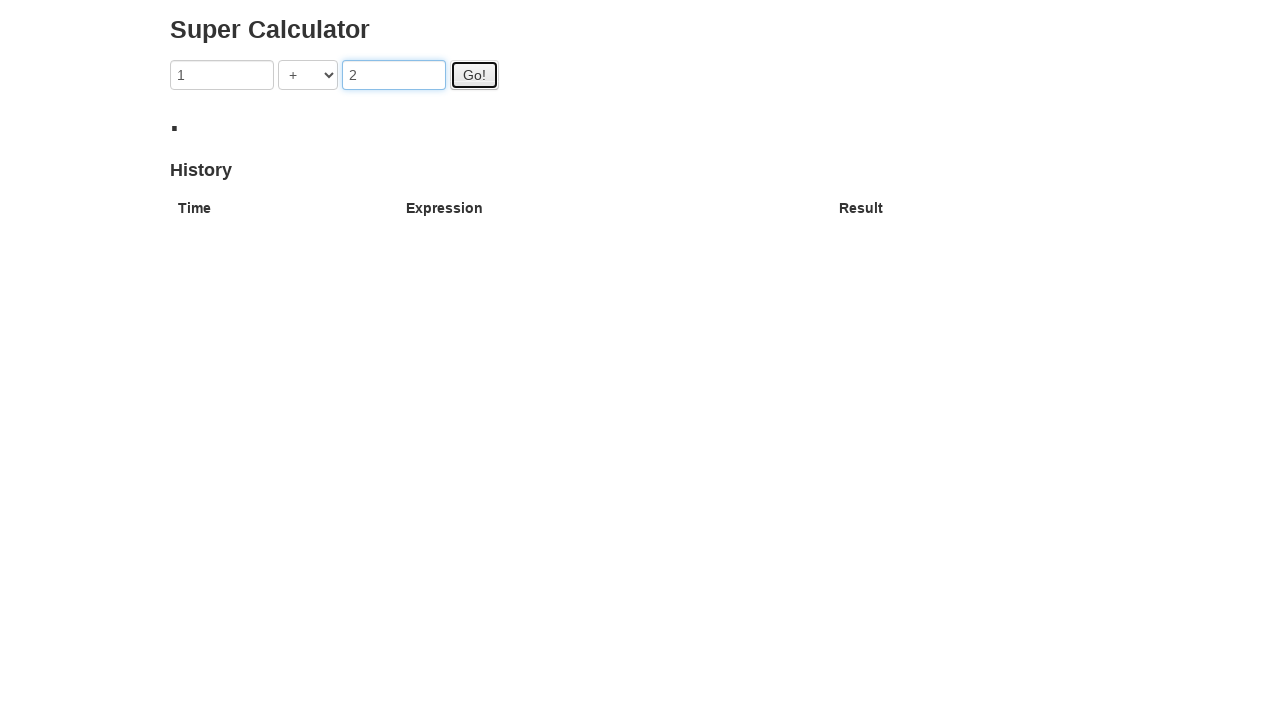

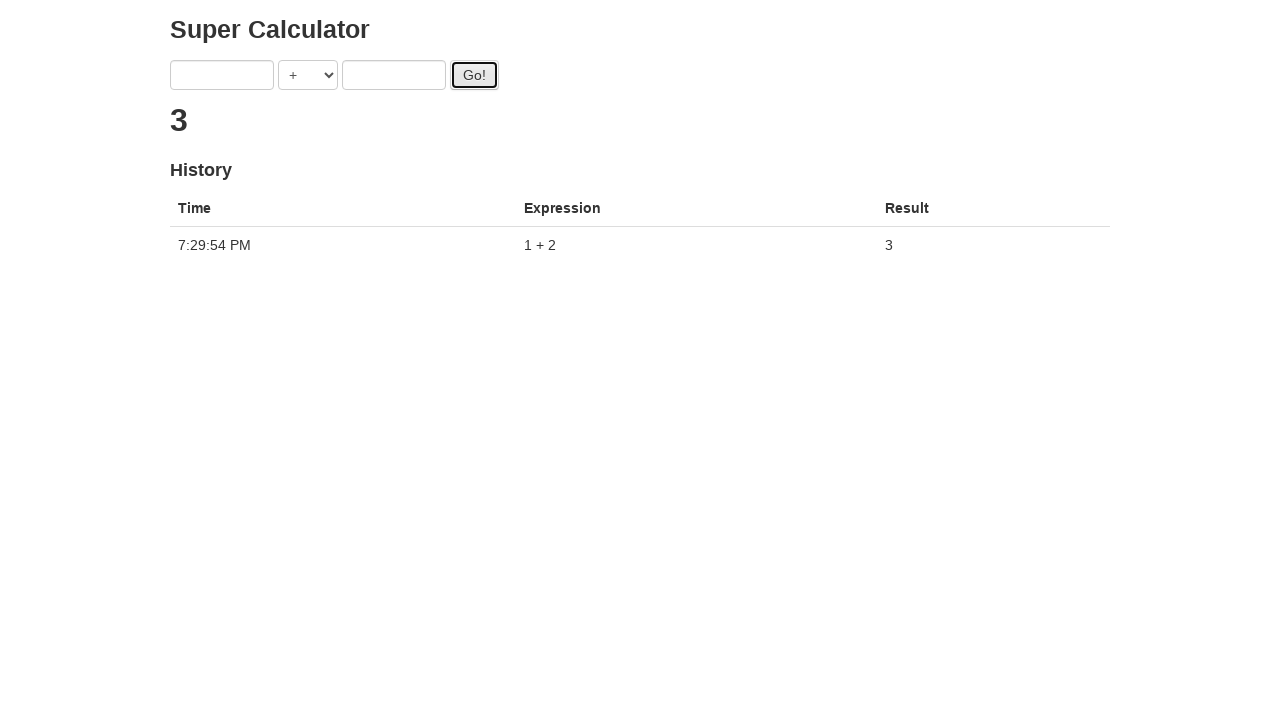